Tests keyboard actions by clicking on a text area and typing text with shift key pressed to produce uppercase letters

Starting URL: https://omayo.blogspot.com/

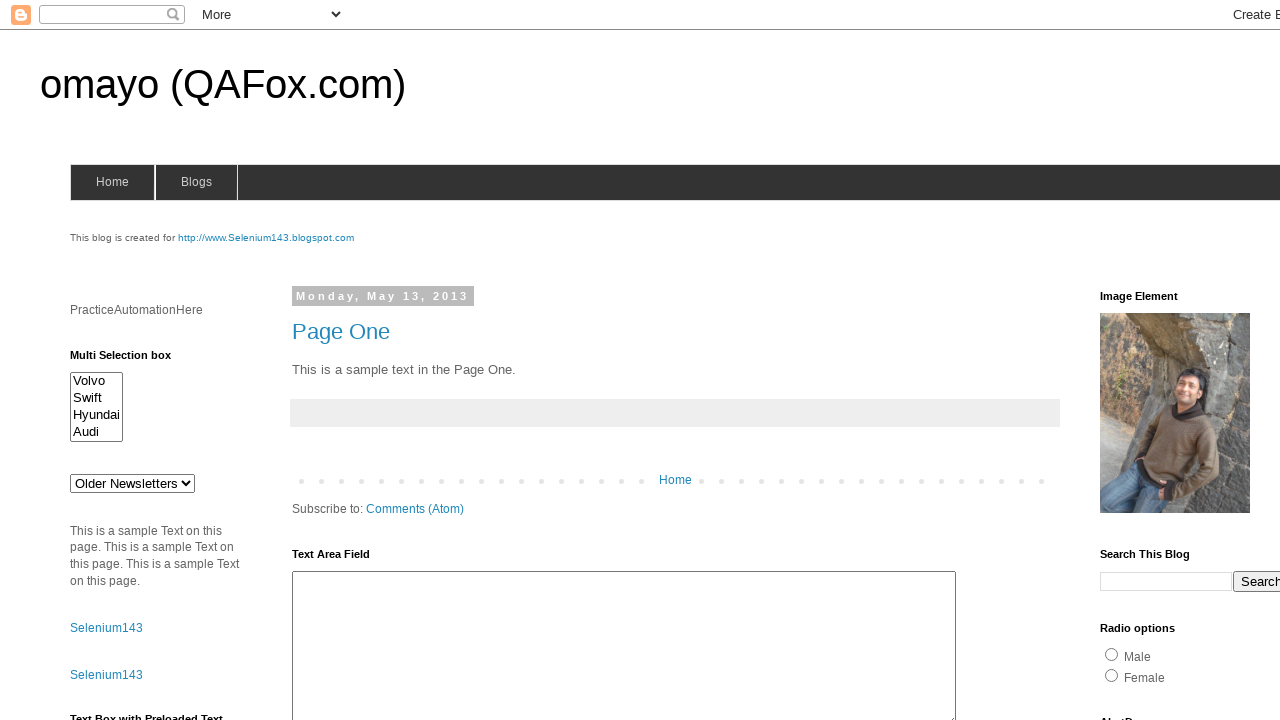

Located and clicked on the text area element with id 'ta1' at (624, 643) on #ta1
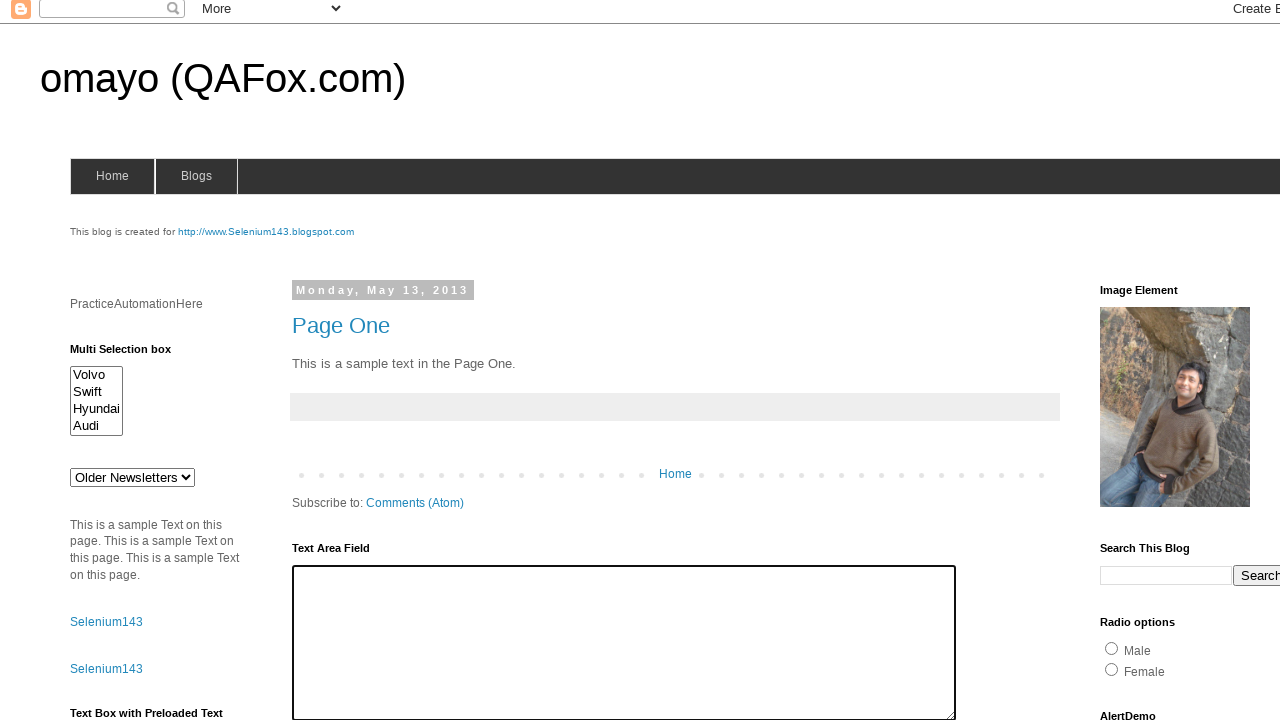

Pressed and held Shift key
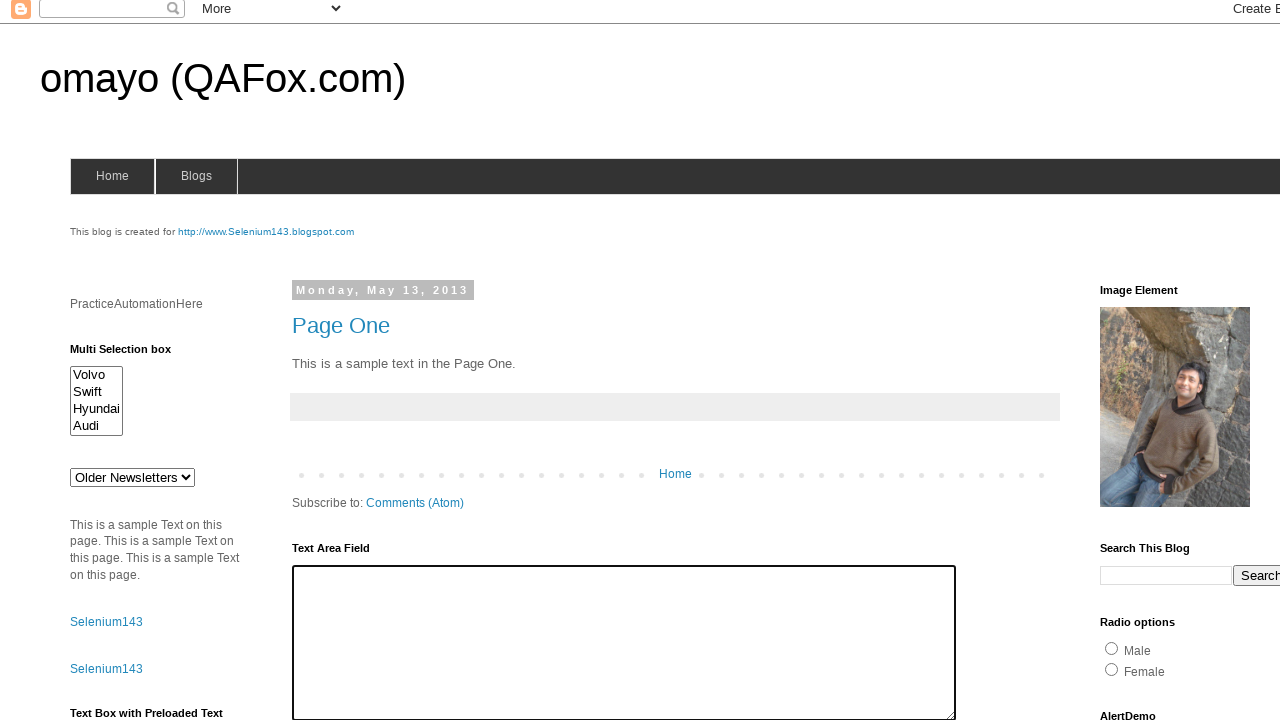

Typed 'this is monali' with Shift key held (produces uppercase letters)
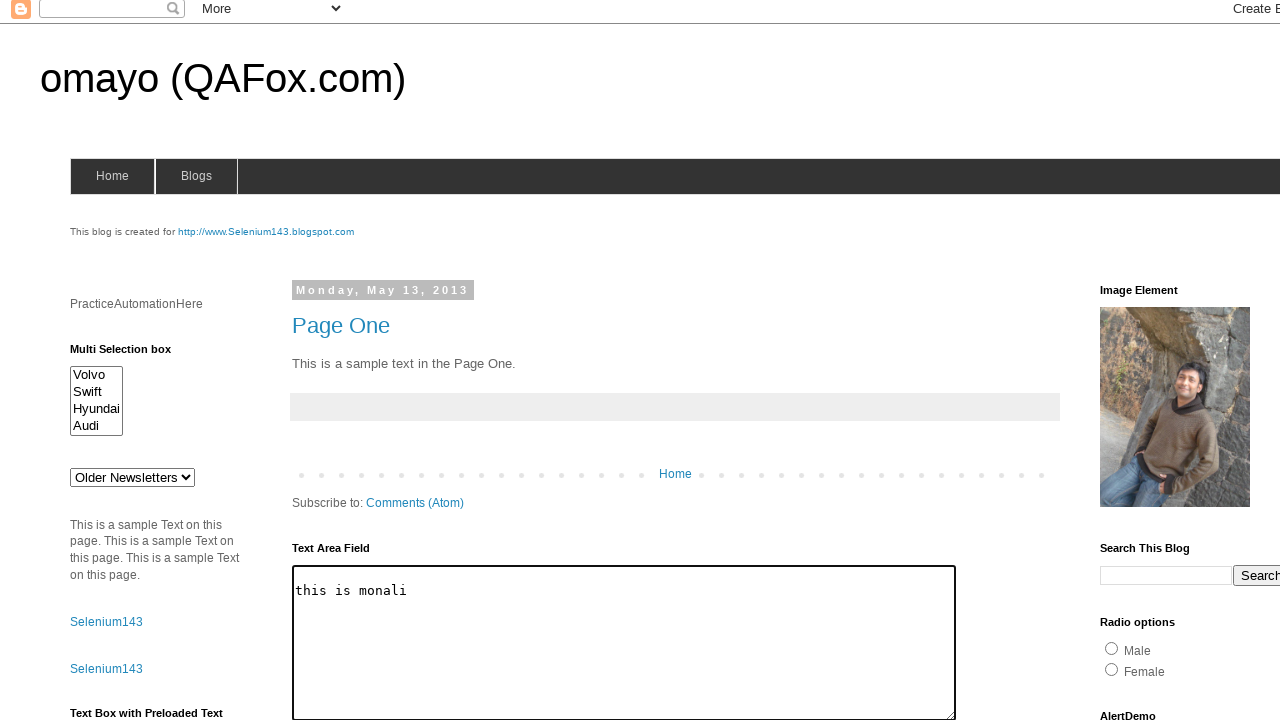

Released Shift key
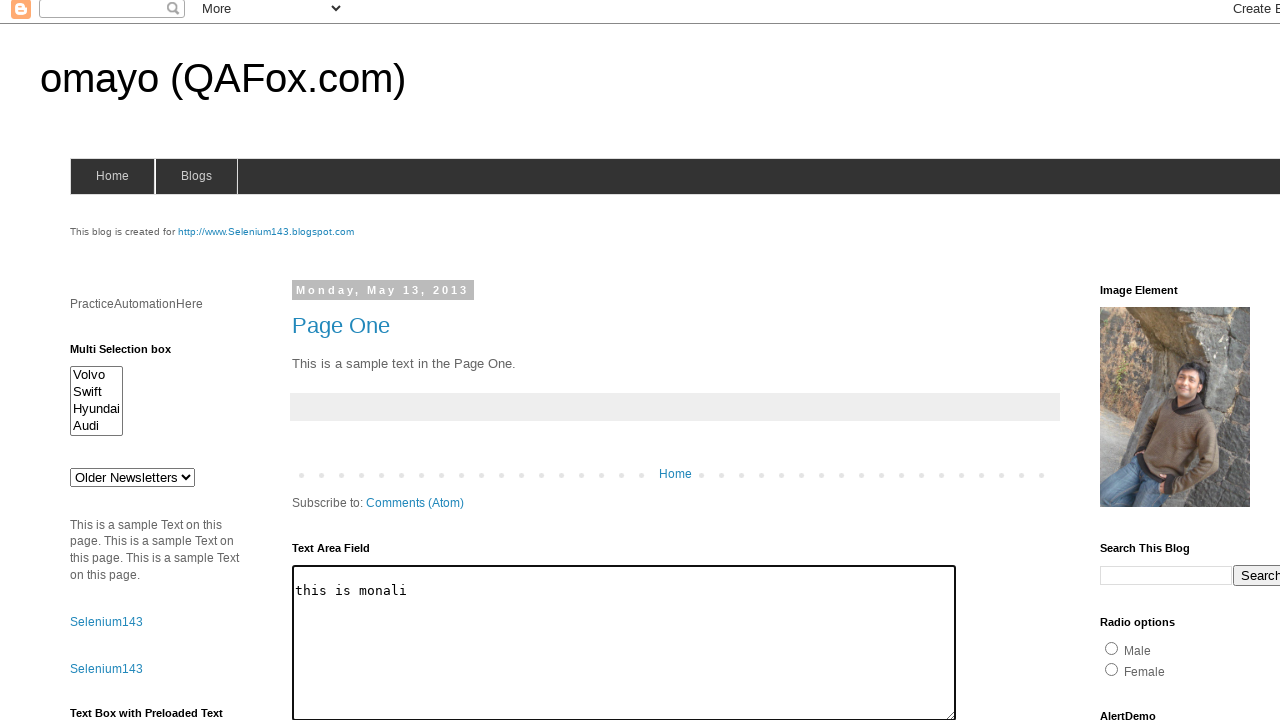

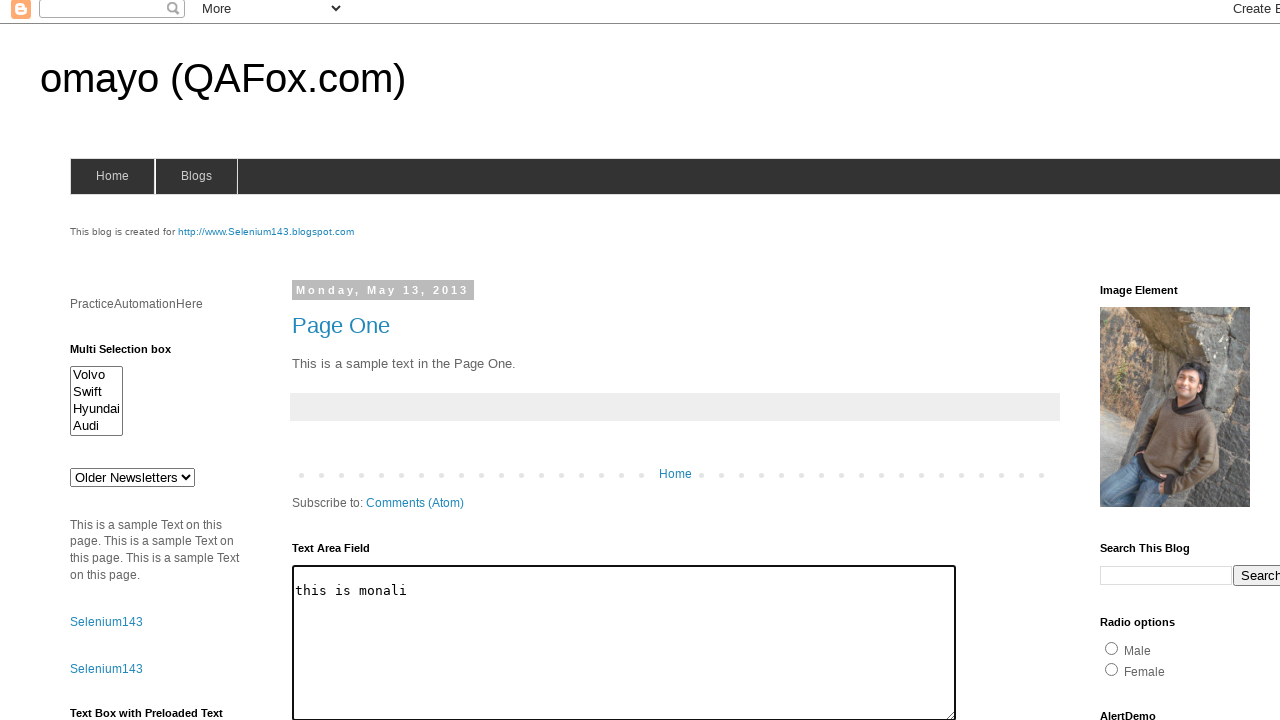